Verifies the WebdriverIO API page URL, checks header text, breadcrumbs, and navigates to search to test input functionality

Starting URL: https://webdriver.io/docs/api

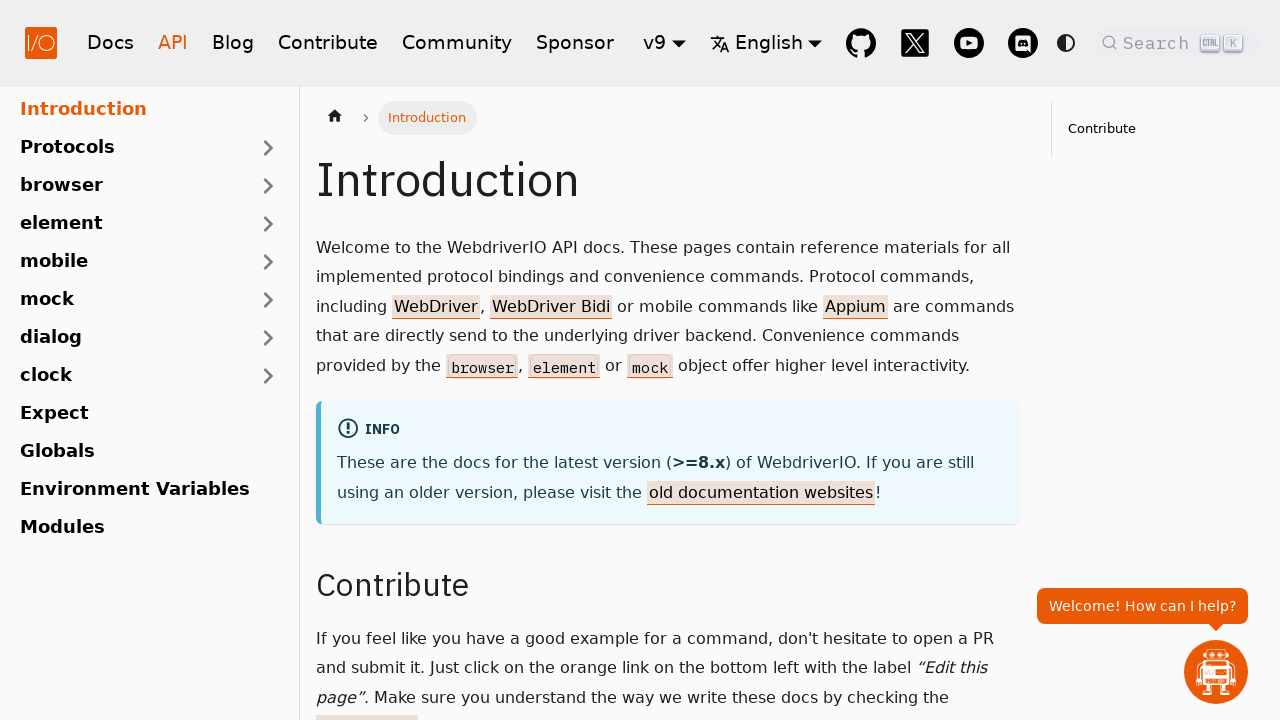

Retrieved current URL
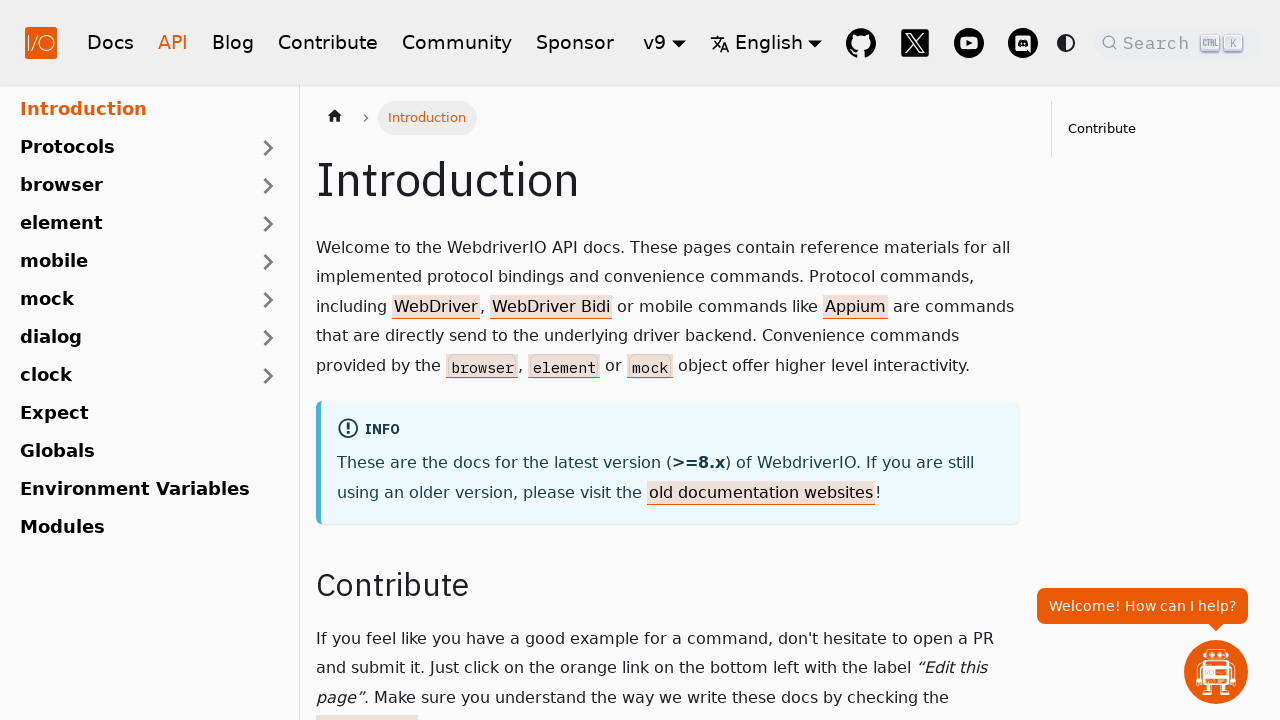

Verified 'api' is present in URL
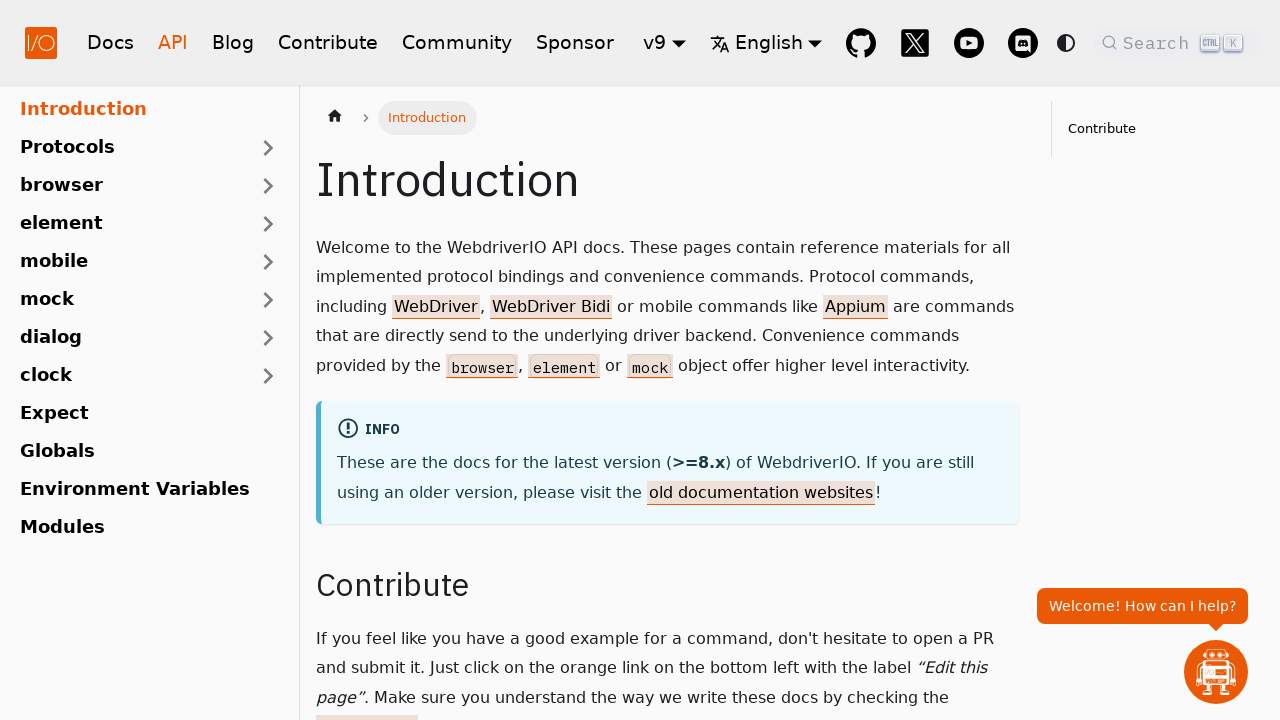

H1 header element became visible
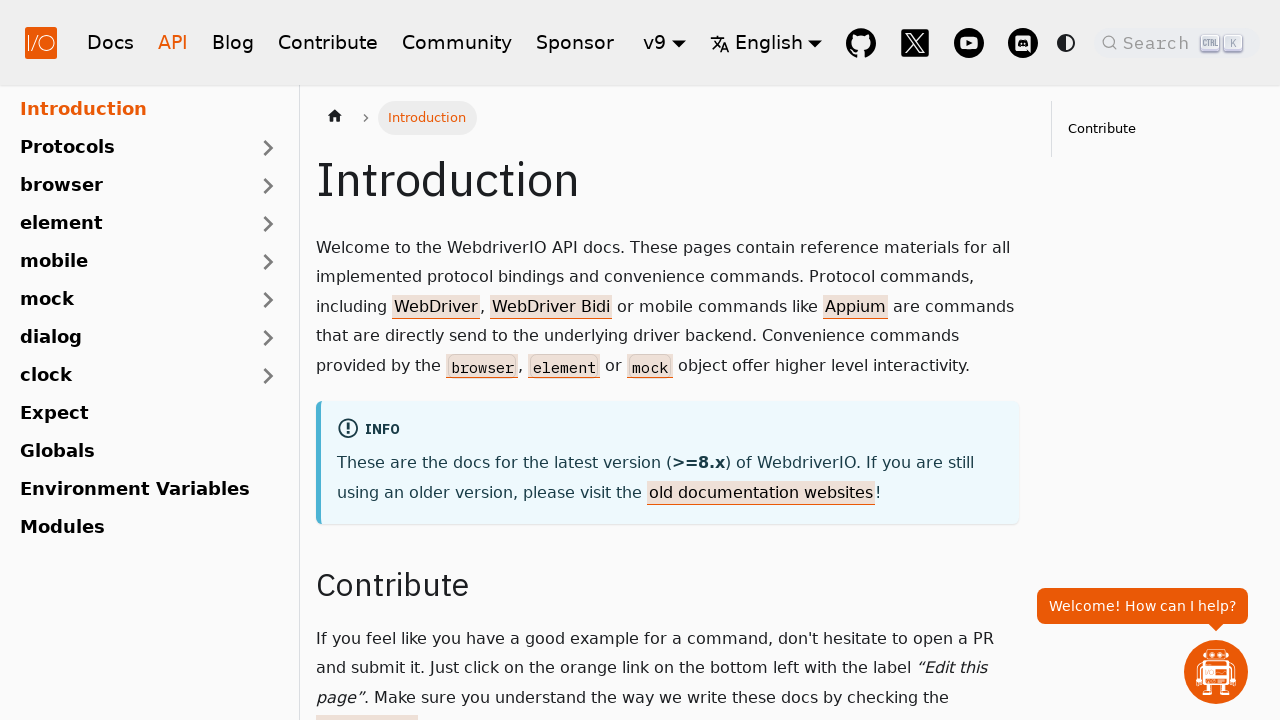

Retrieved header text: 'Introduction'
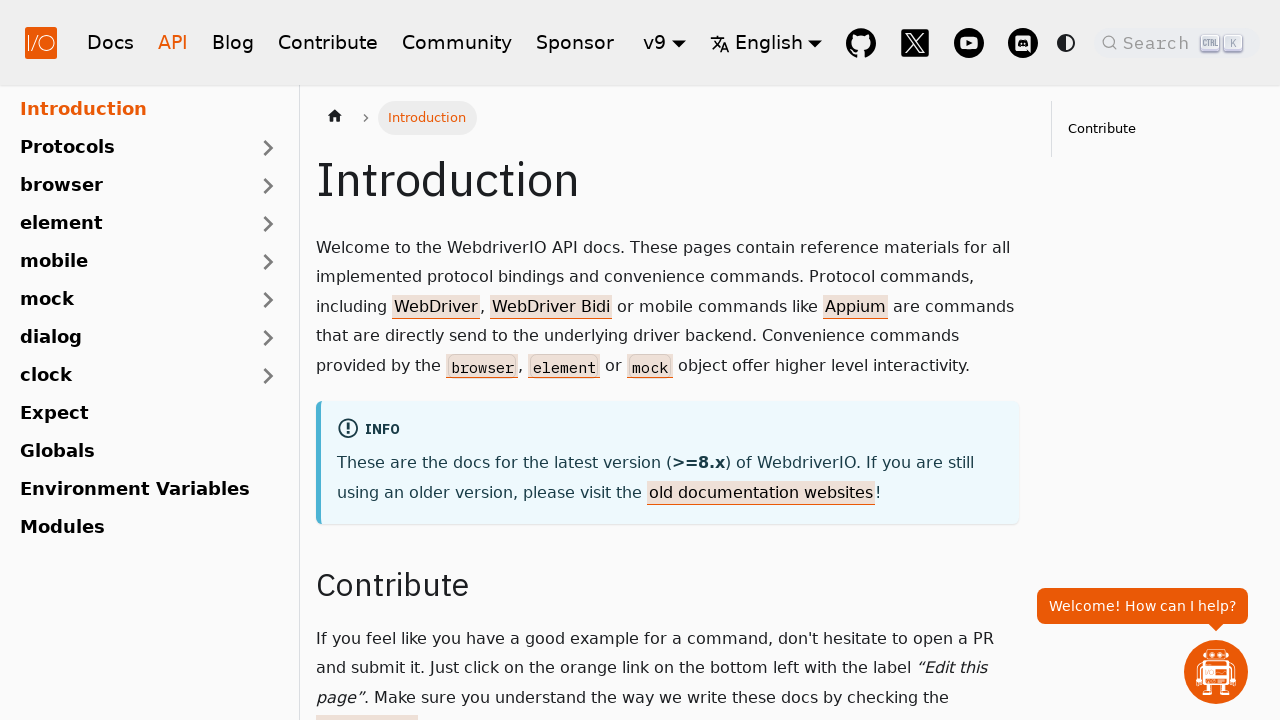

Retrieved breadcrumb text: ''
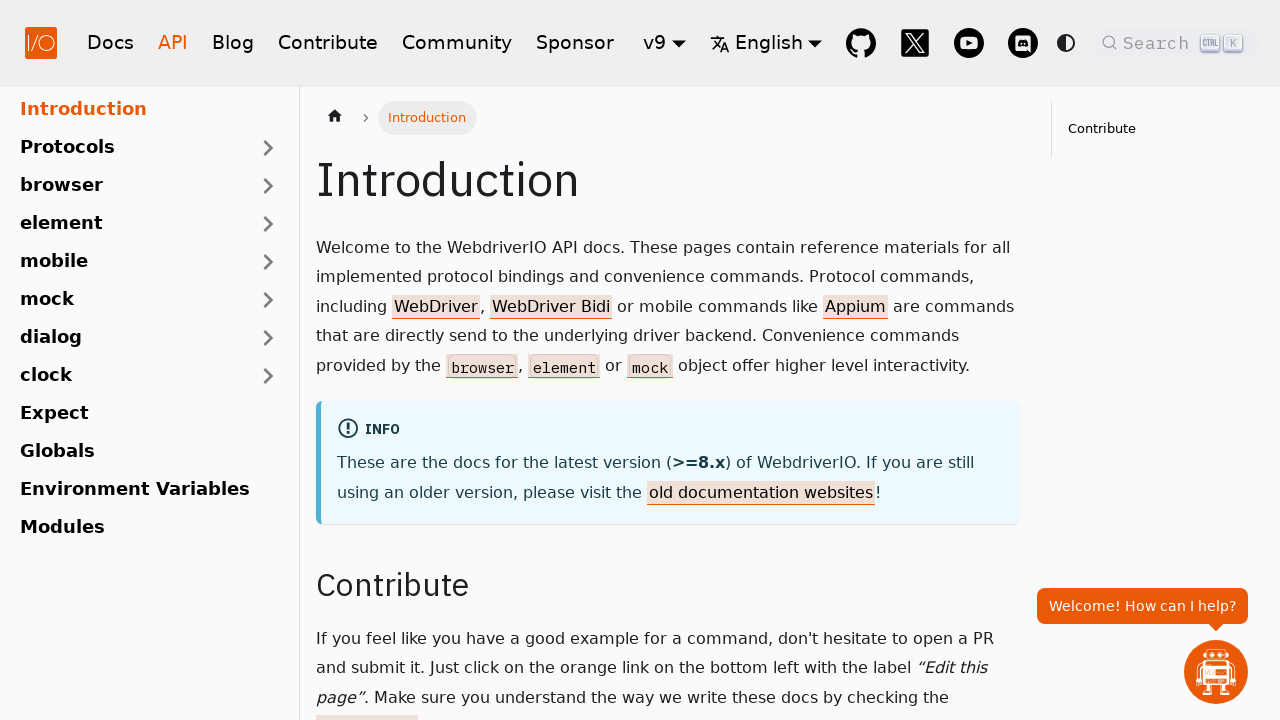

Navigated to WebdriverIO main page
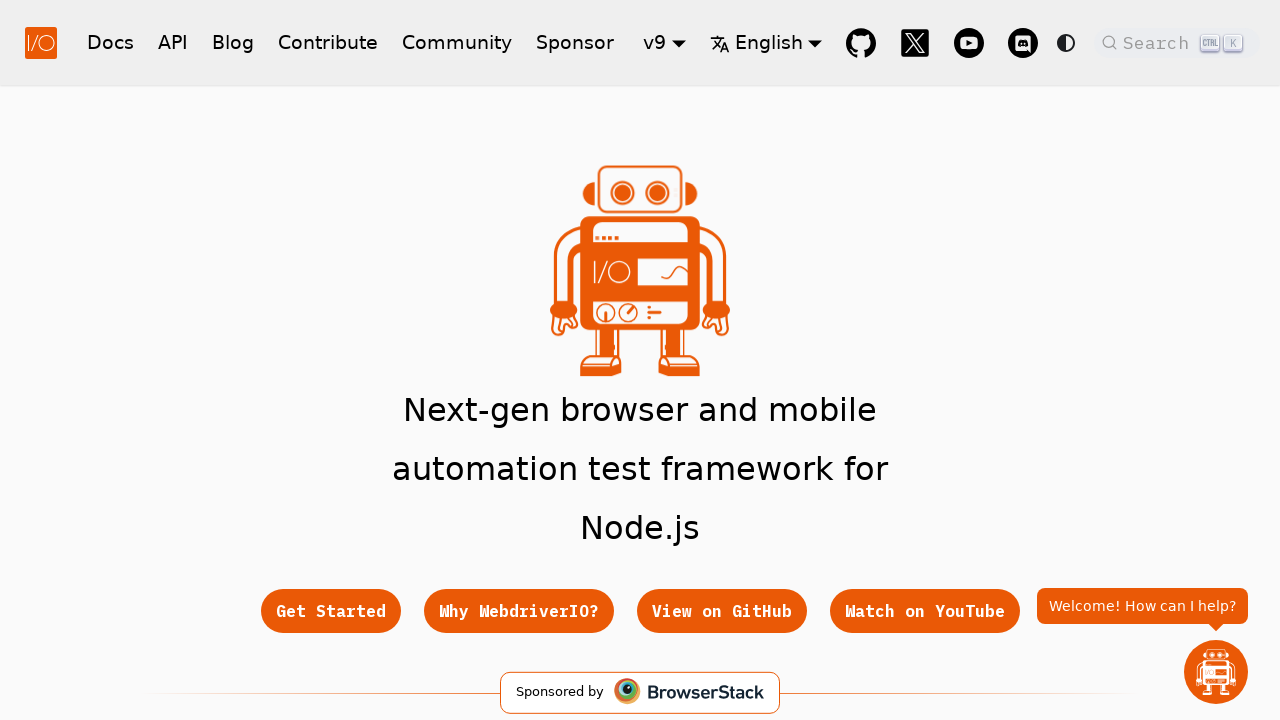

Clicked DocSearch button to open search at (1177, 42) on button.DocSearch
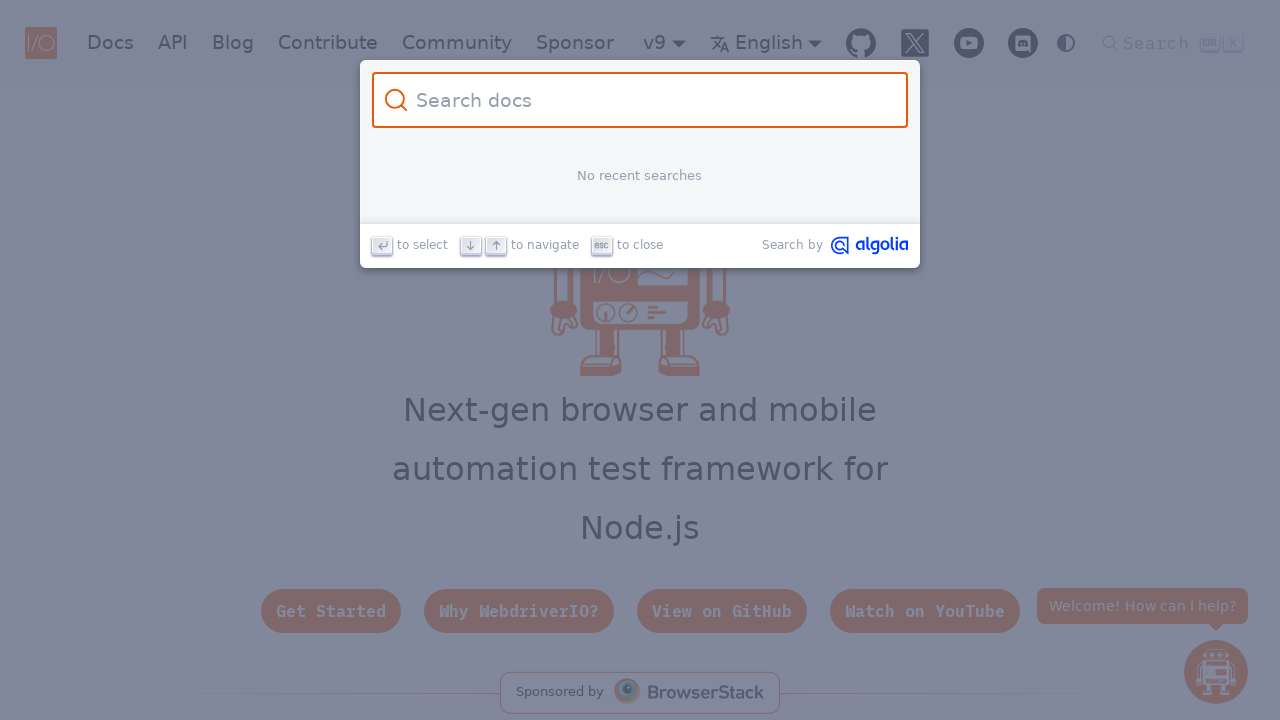

Search input field became visible
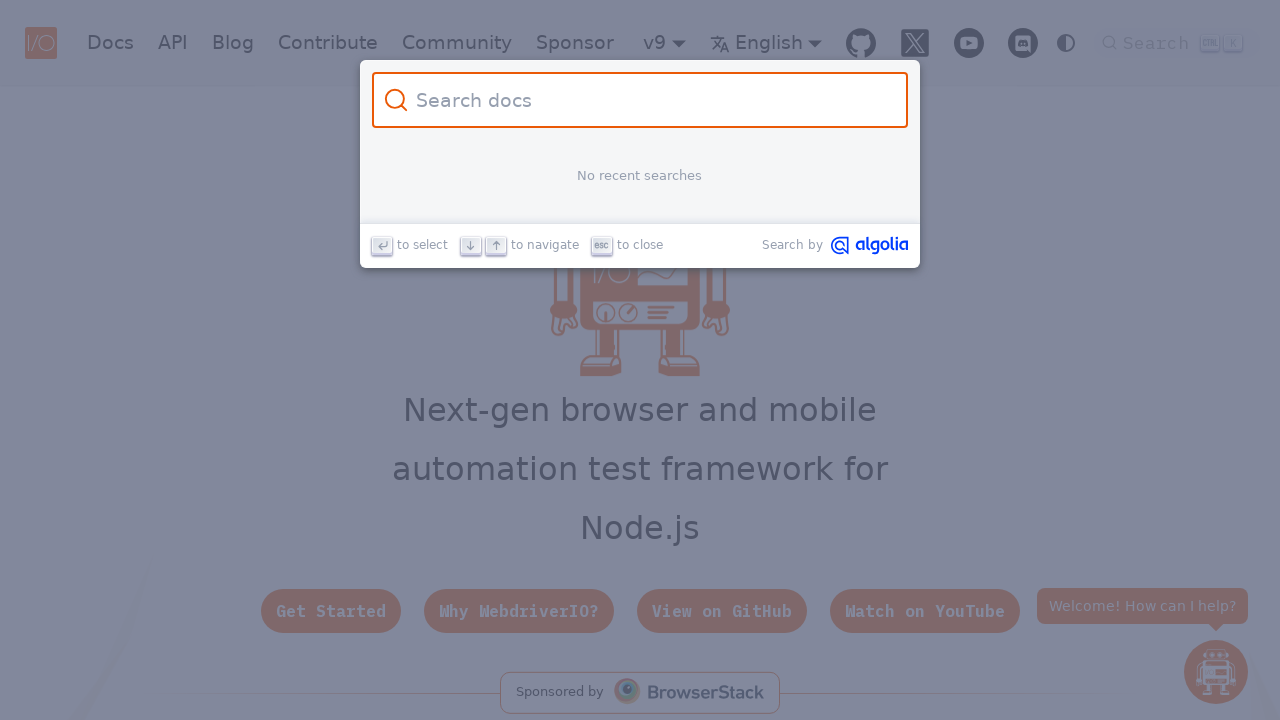

Filled search input with 'all is done' on input[type='search']
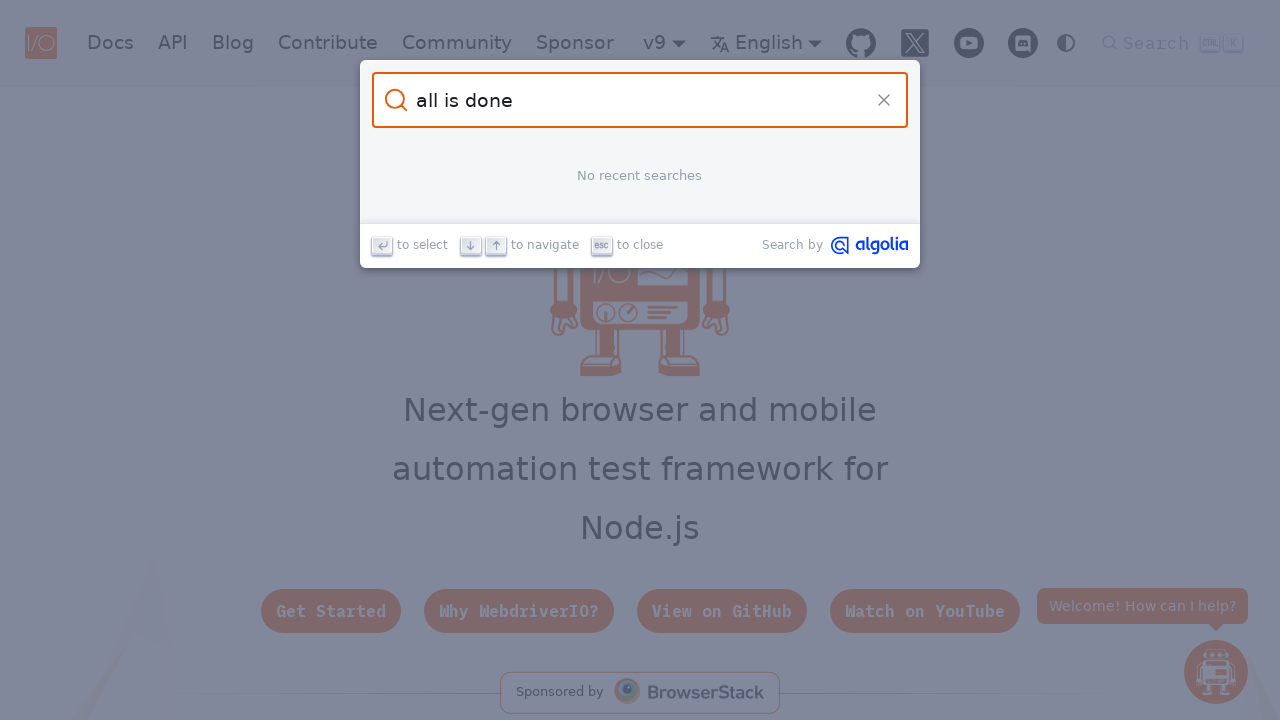

Retrieved search input value: 'all is done'
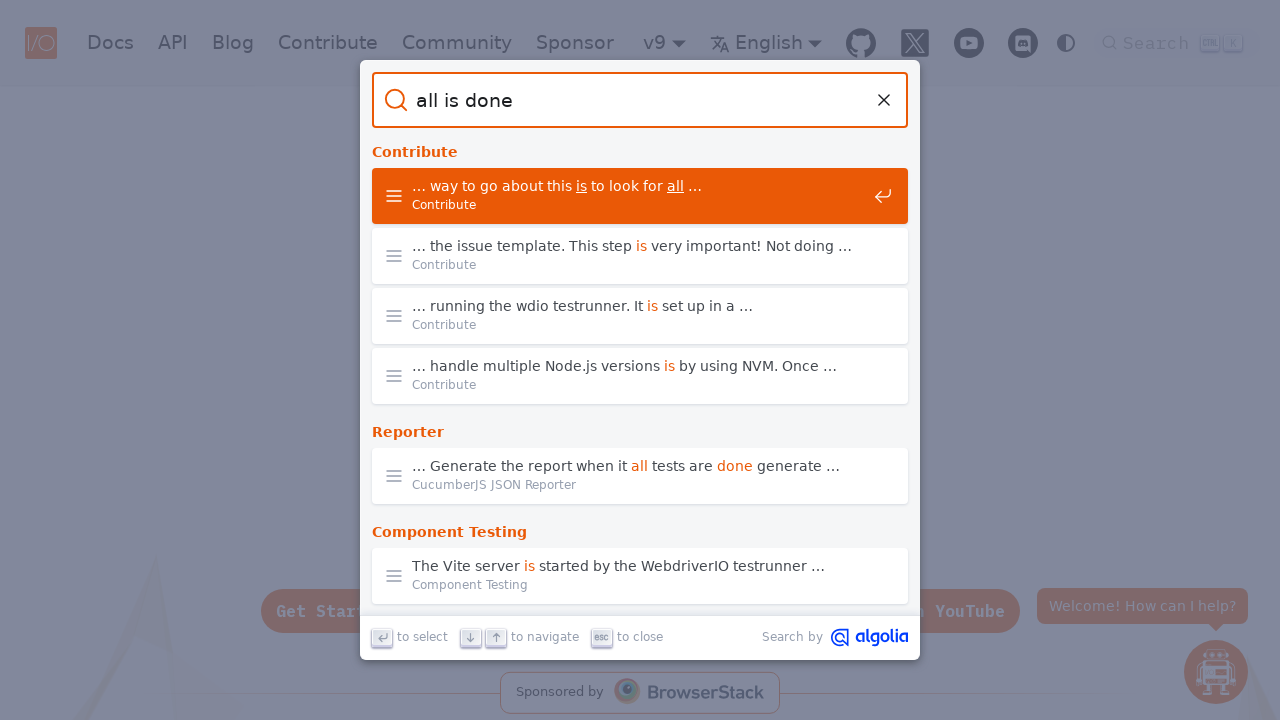

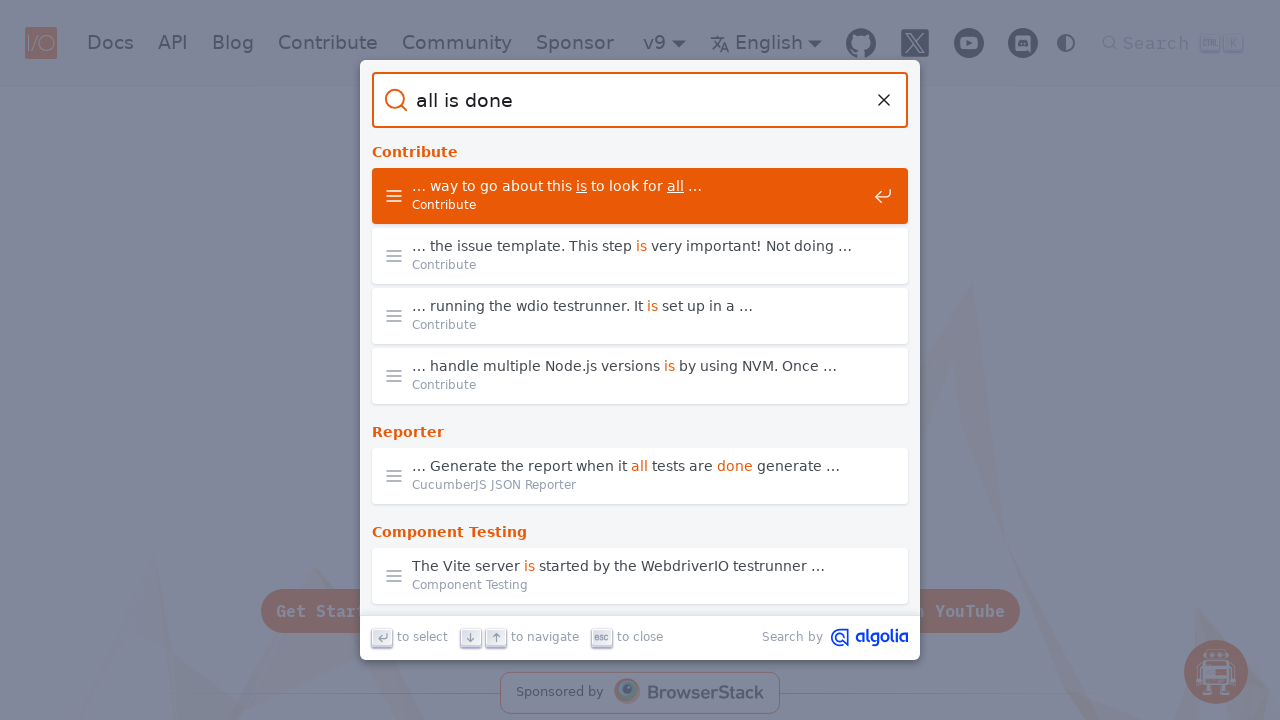